Tests alert box handling by navigating to dialog boxes page, clicking the alert button, and accepting the alert

Starting URL: https://bonigarcia.dev/selenium-webdriver-java/

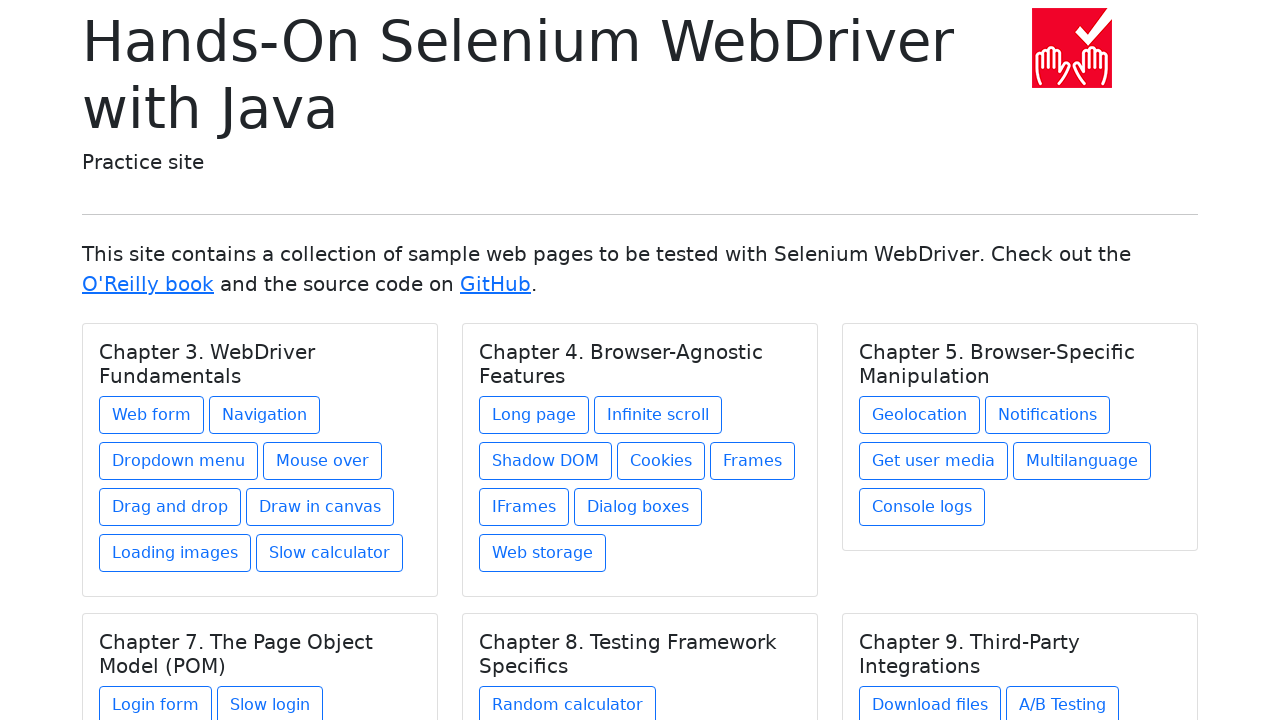

Clicked on Dialog boxes link at (638, 507) on xpath=//a[text()='Dialog boxes']
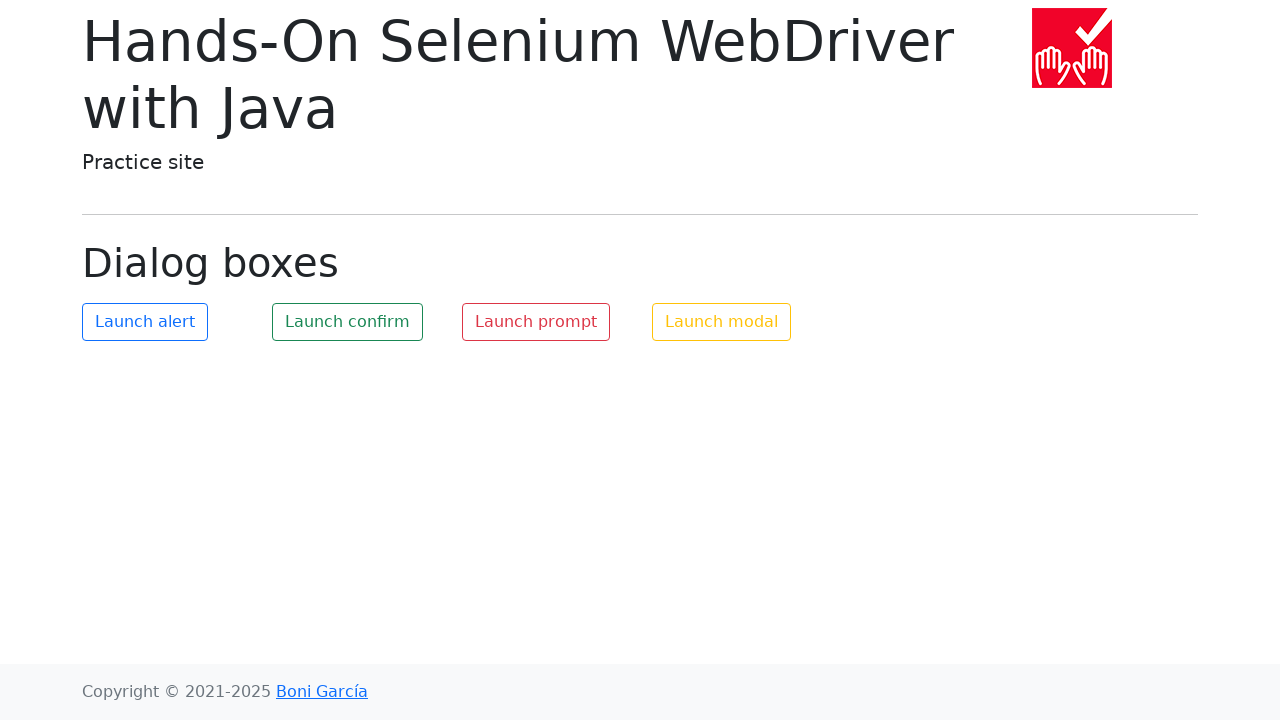

Clicked the alert button at (145, 322) on #my-alert
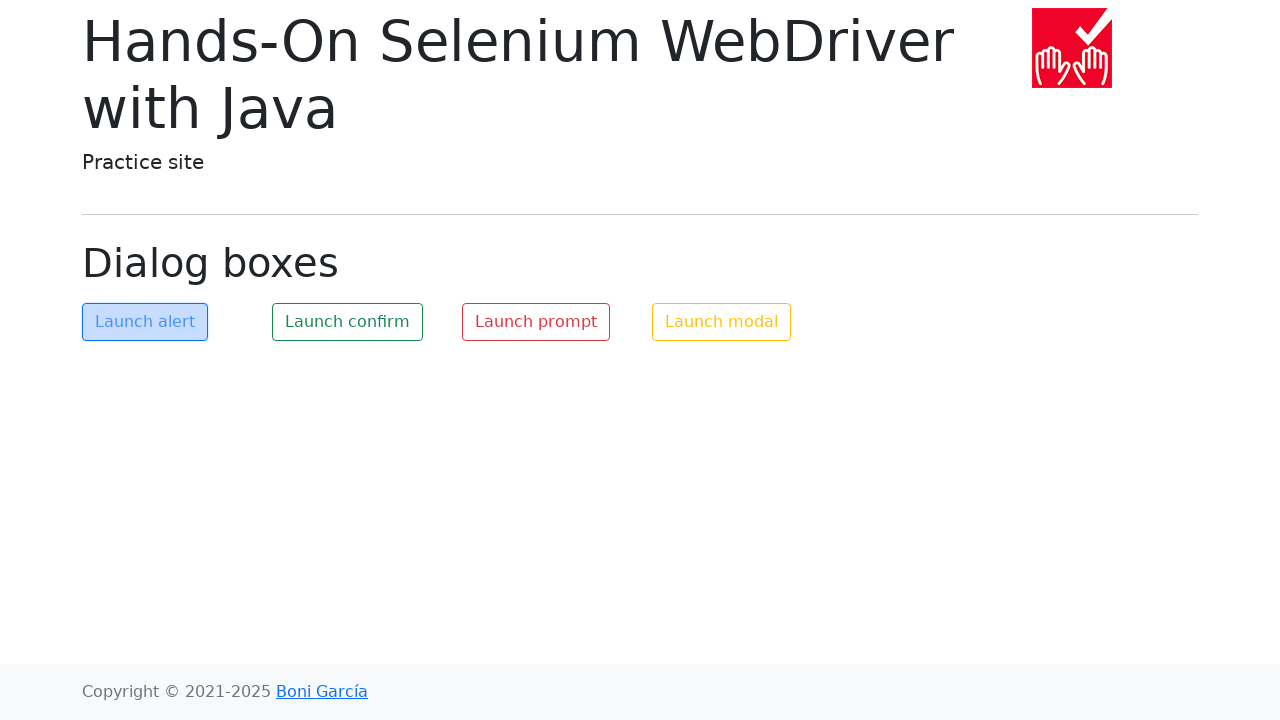

Set up dialog handler to accept alerts
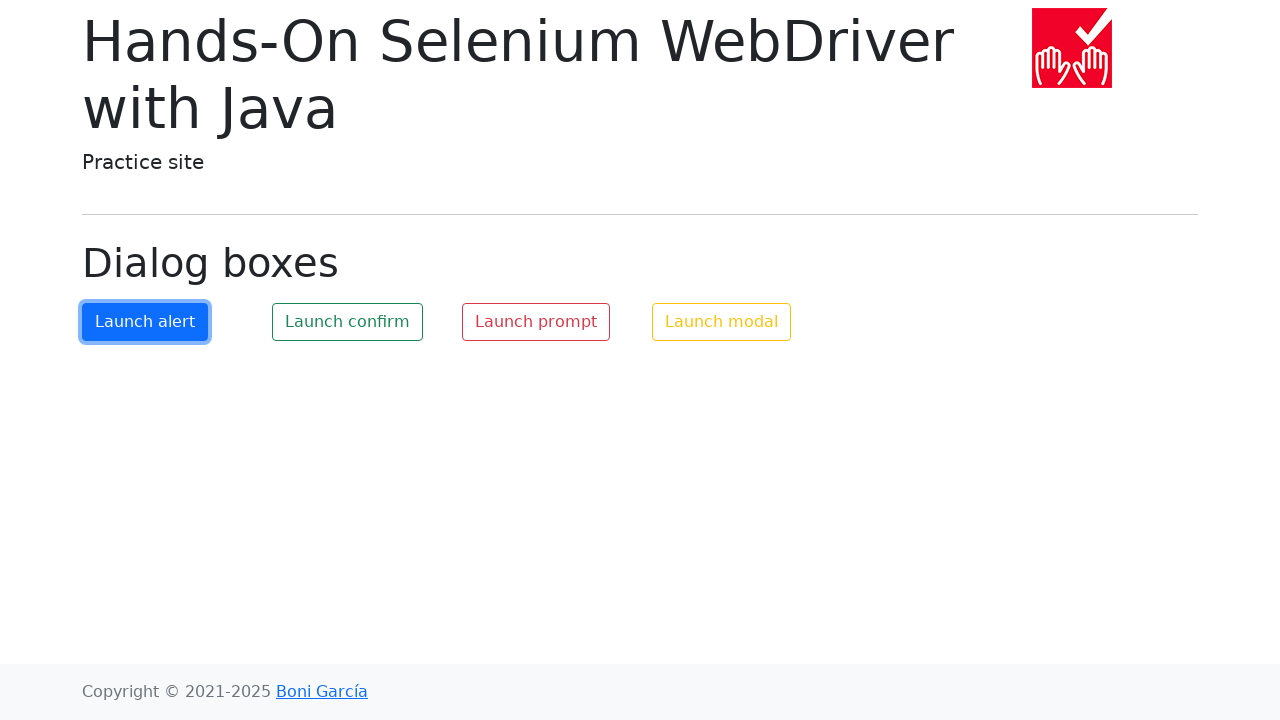

Clicked alert button and accepted the alert at (145, 322) on #my-alert
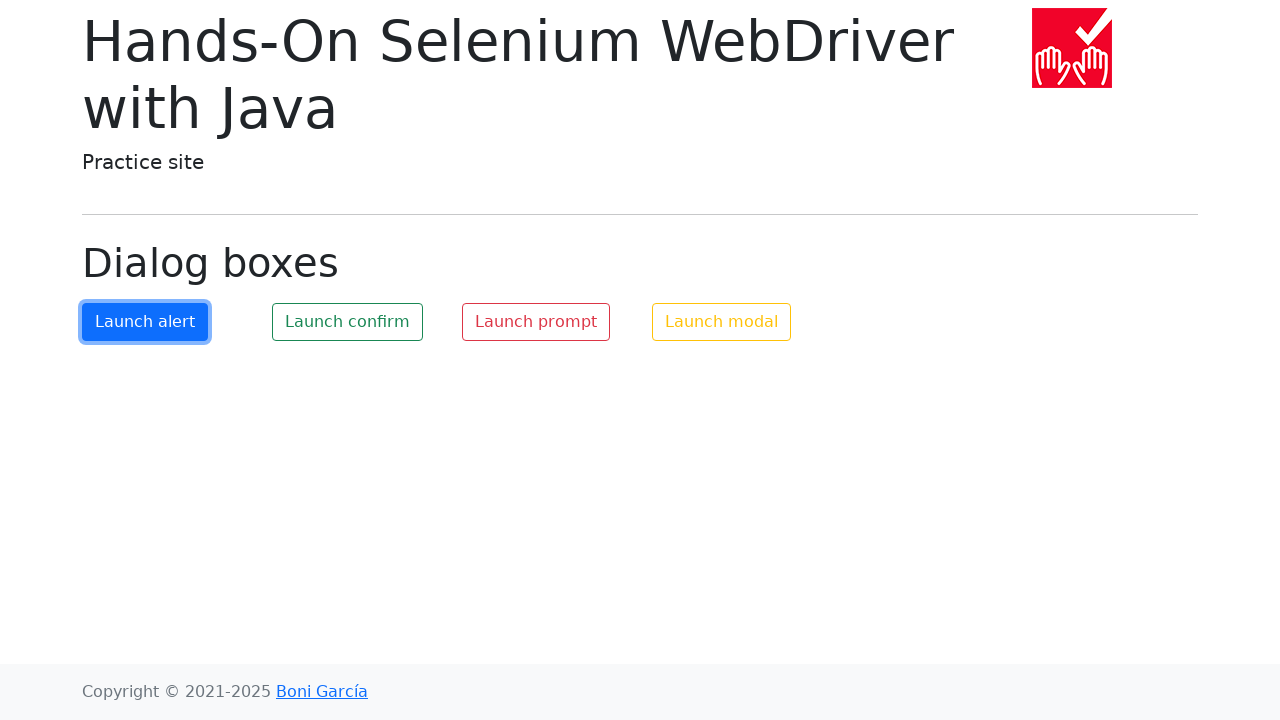

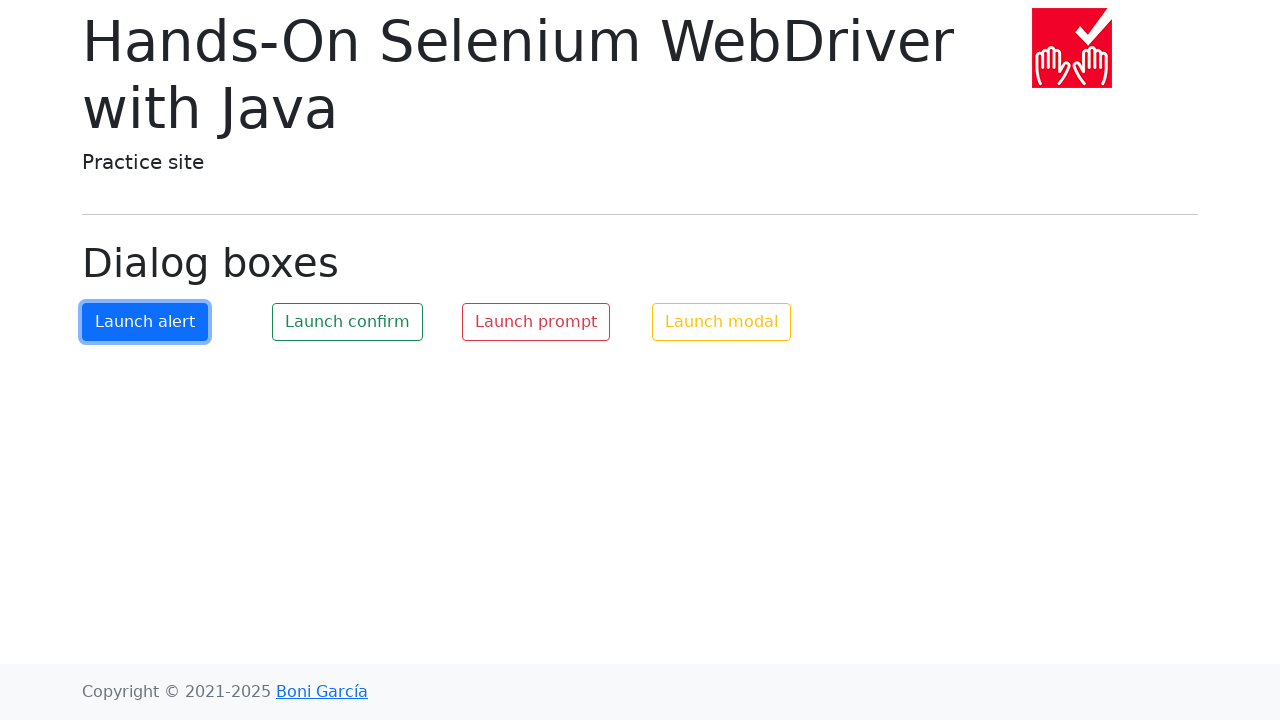